Tests dynamic loading functionality by clicking through to Example 2, starting the load process, and verifying the element appears with "Hello World!" text

Starting URL: http://the-internet.herokuapp.com

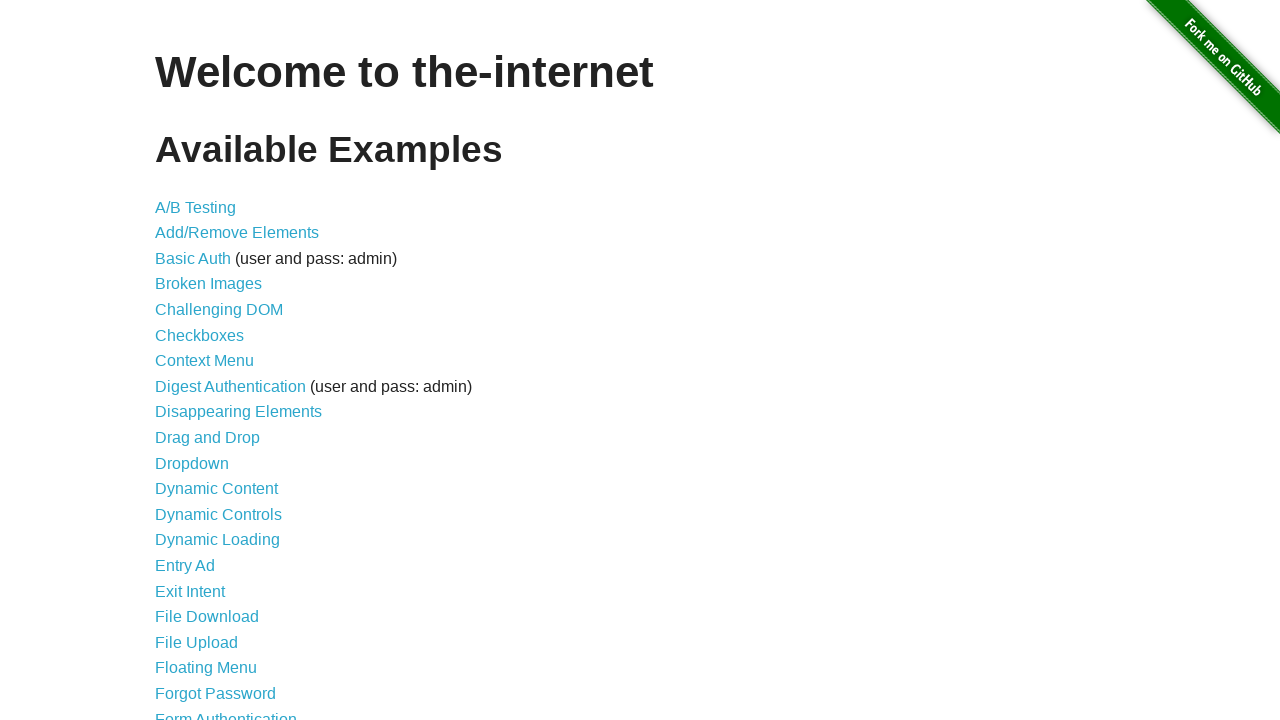

Clicked on Dynamic Loading link at (218, 540) on text=Dynamic Loading
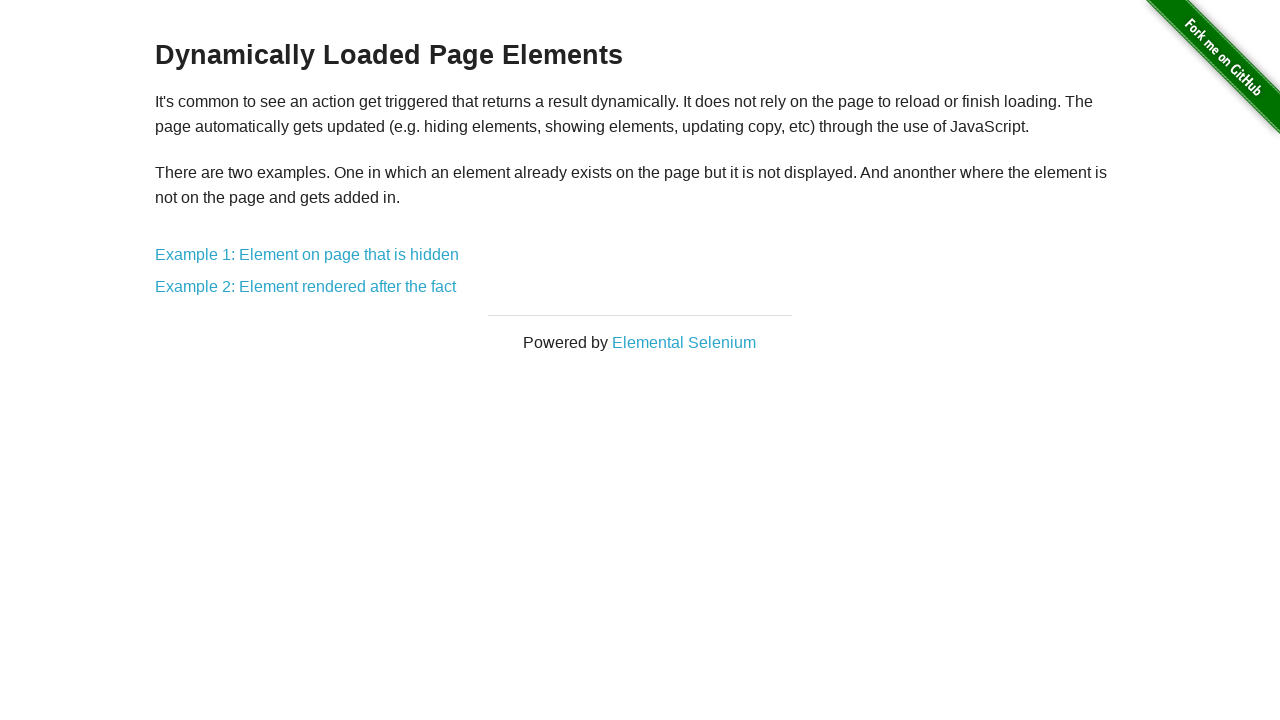

Clicked on Example 2 link at (306, 287) on text=Example 2
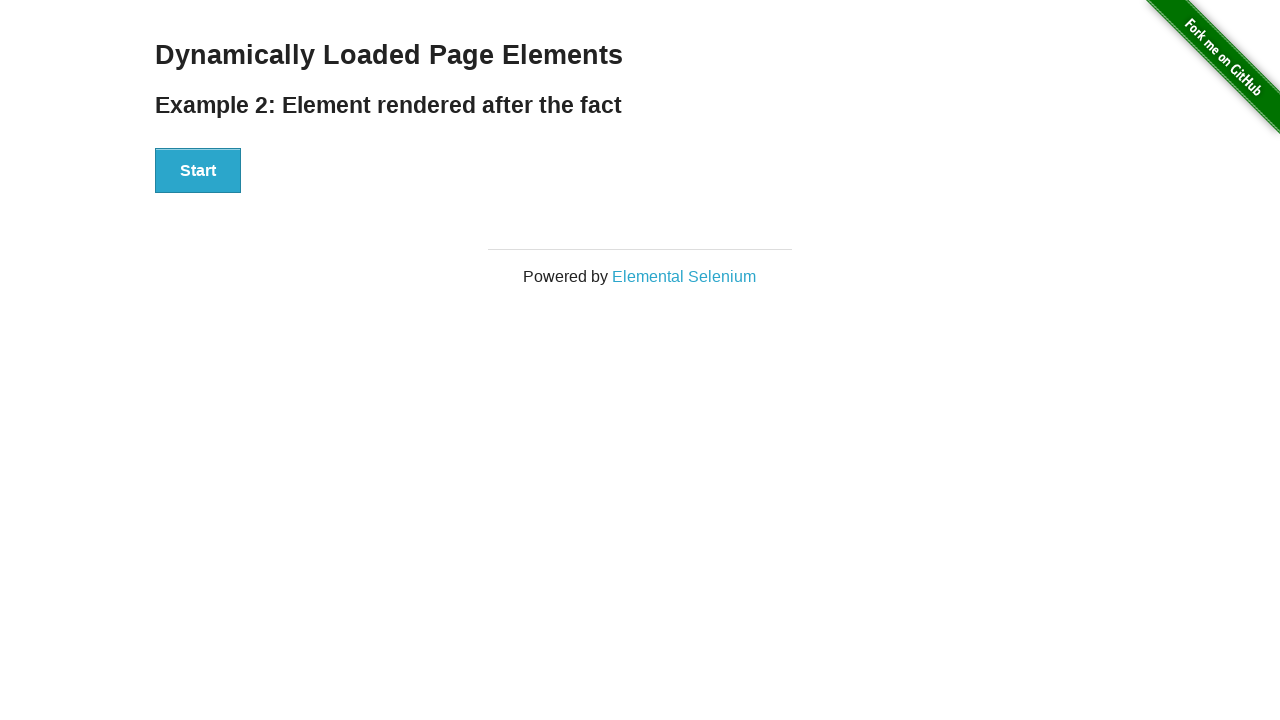

Clicked the Start button to initiate dynamic loading at (198, 171) on #start button
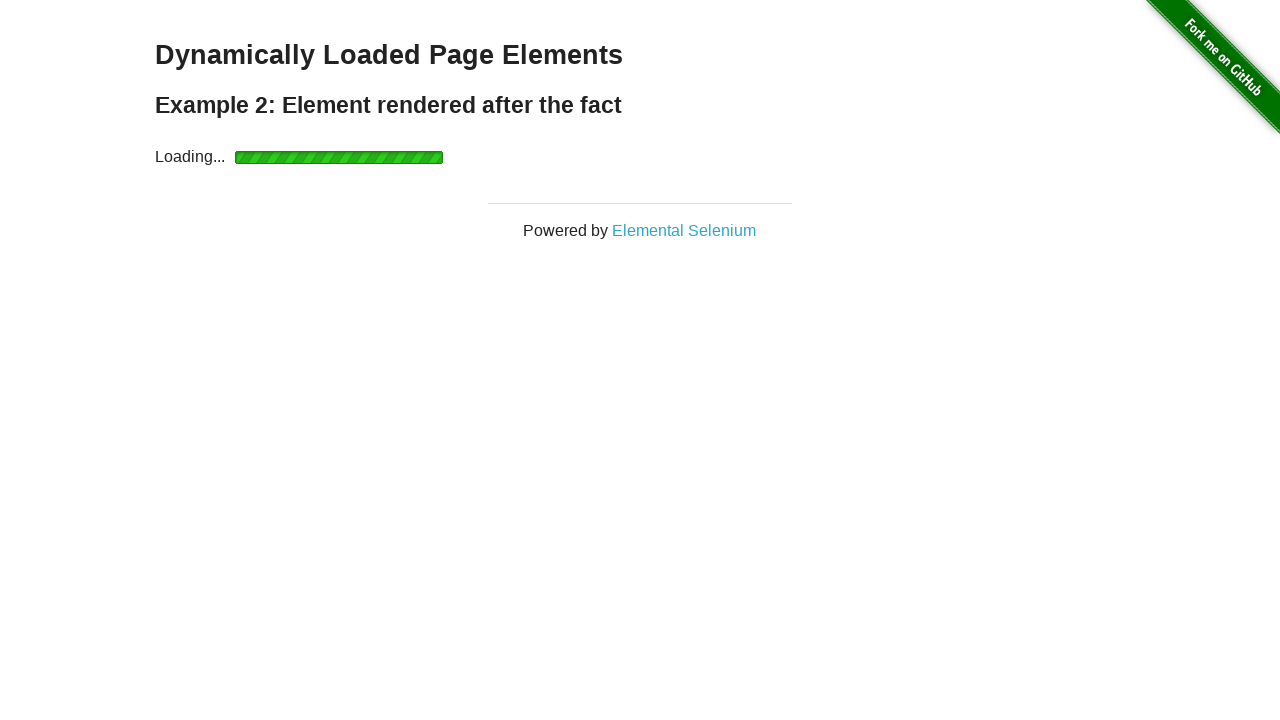

Waited for finish element to become visible (max 12 seconds)
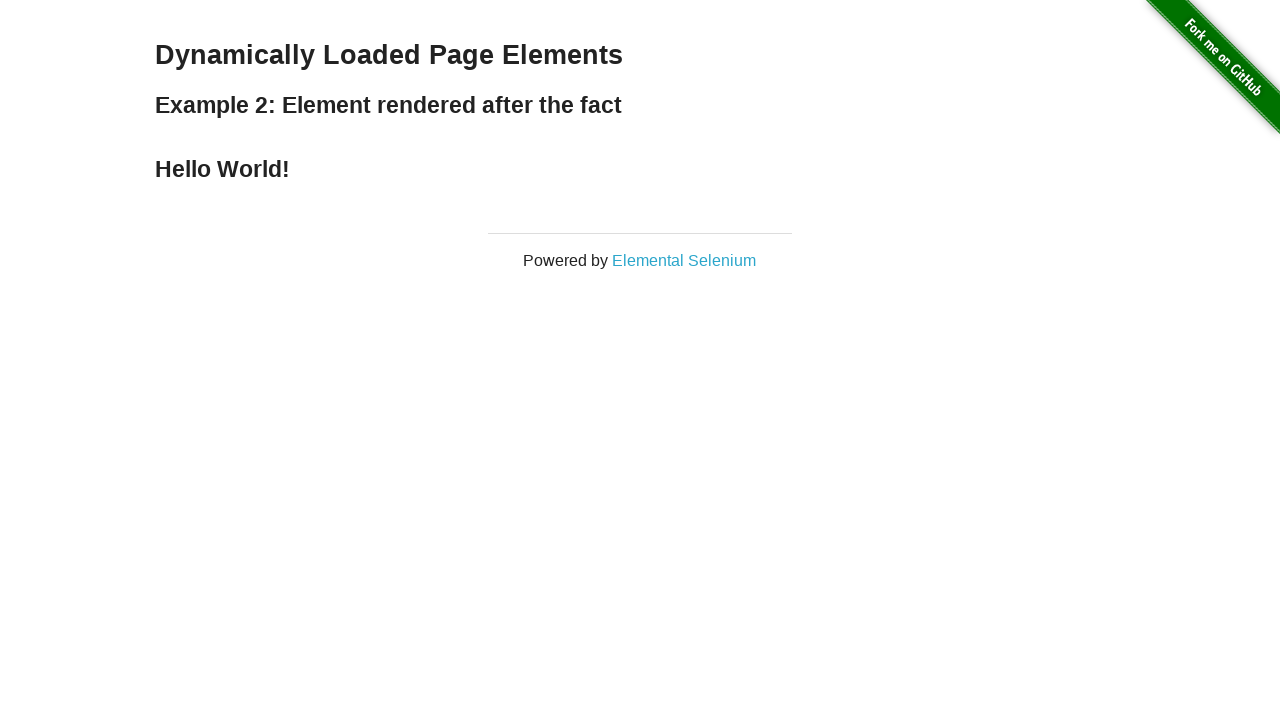

Retrieved text content from finish element
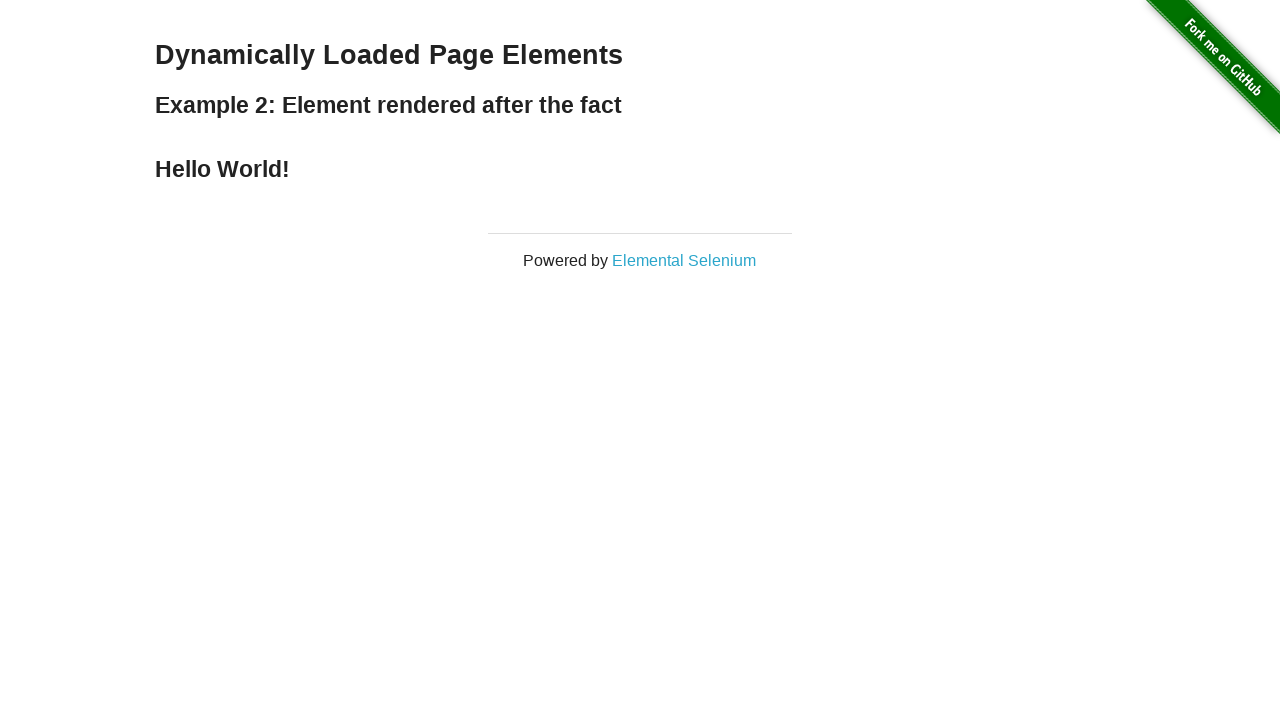

Verified finish element contains 'Hello World!' text
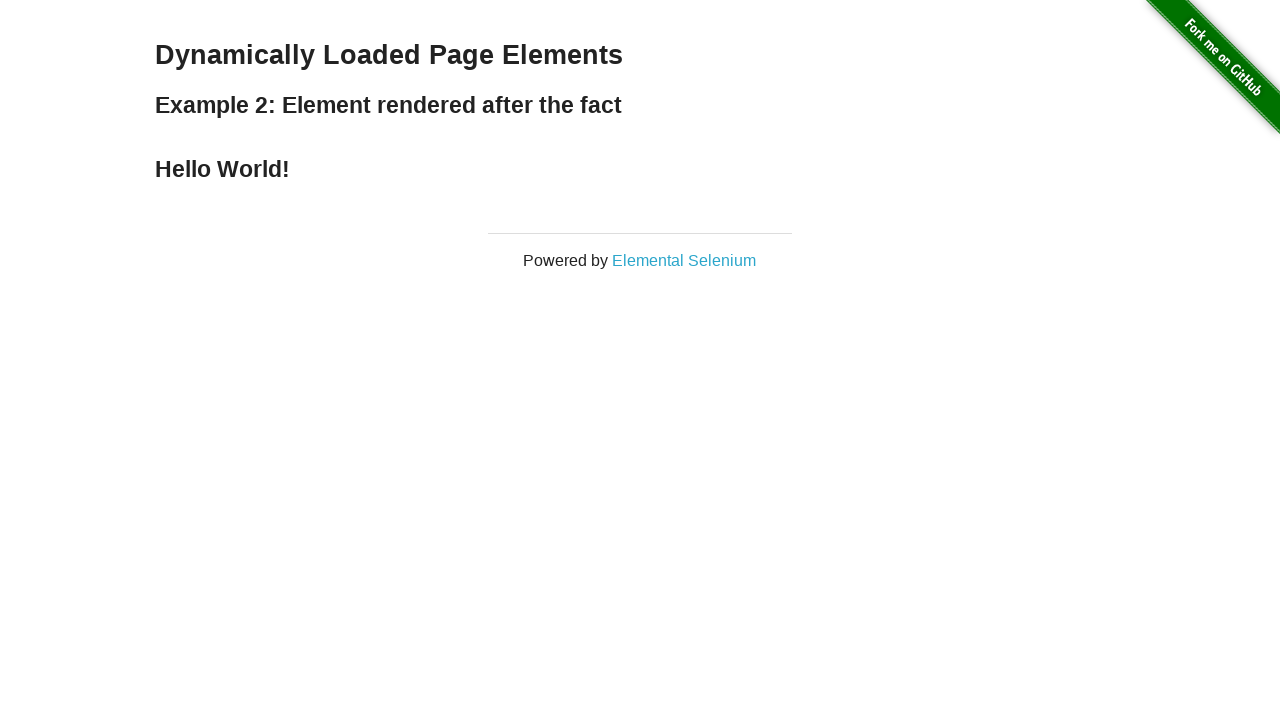

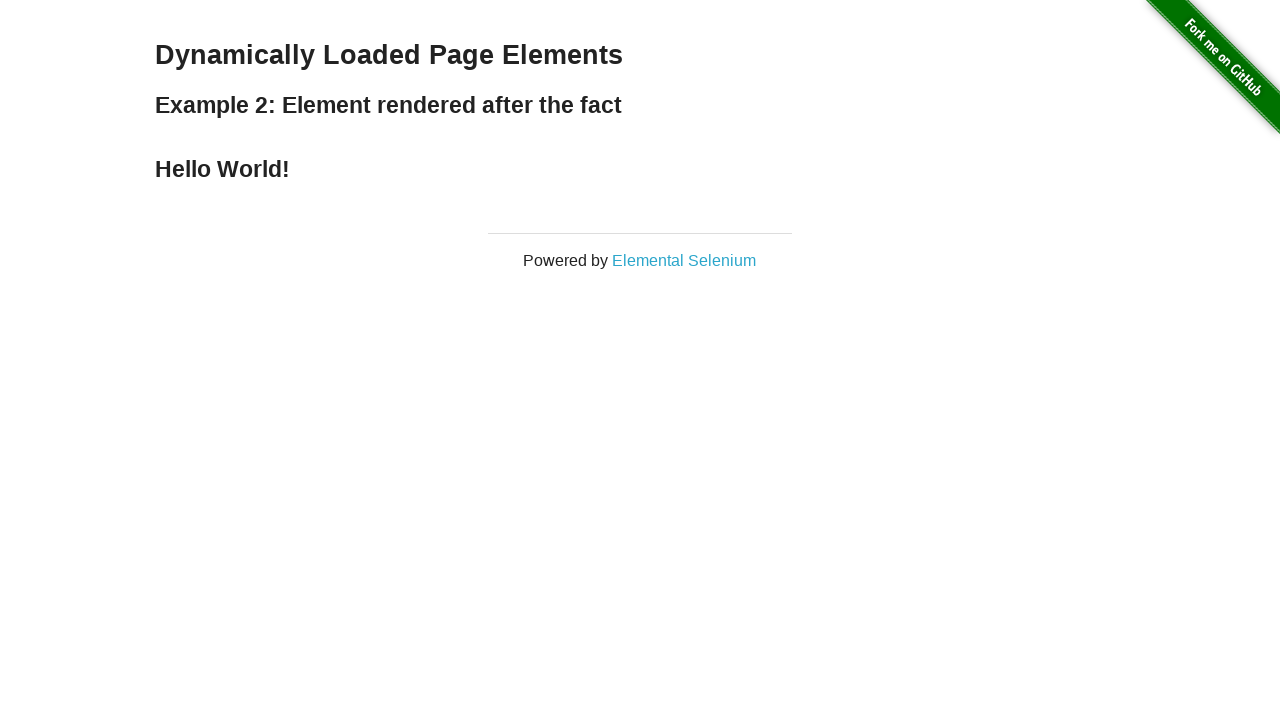